Tests JavaScript alert handling by clicking the first alert button, accepting the alert, and verifying the result message

Starting URL: http://the-internet.herokuapp.com/javascript_alerts

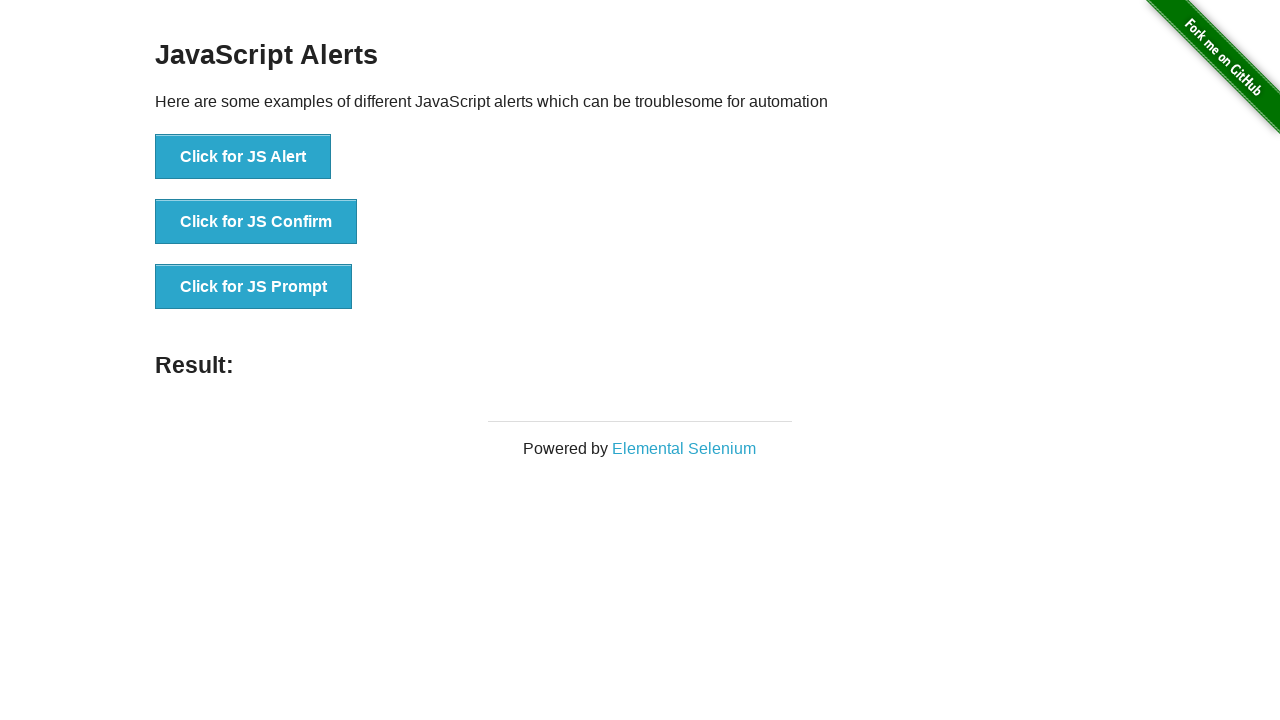

Clicked the first alert button at (243, 157) on xpath=//button[@onclick='jsAlert()']
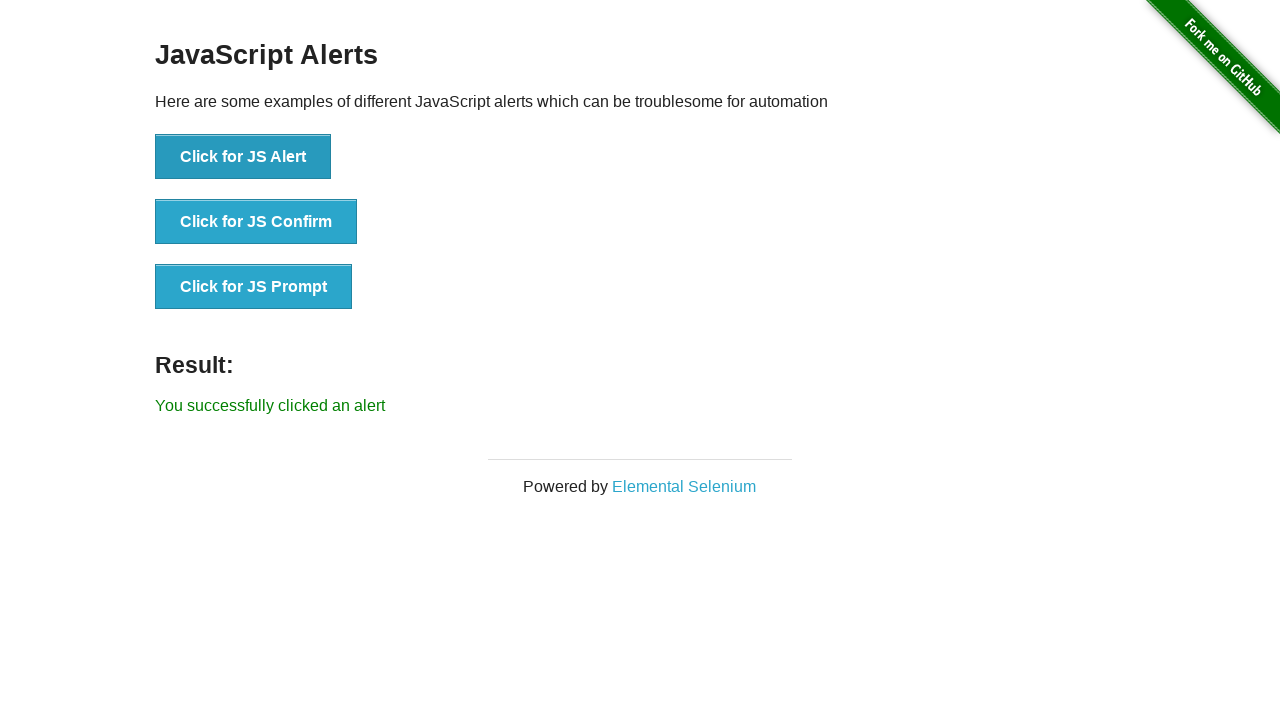

Set up dialog handler to accept alerts
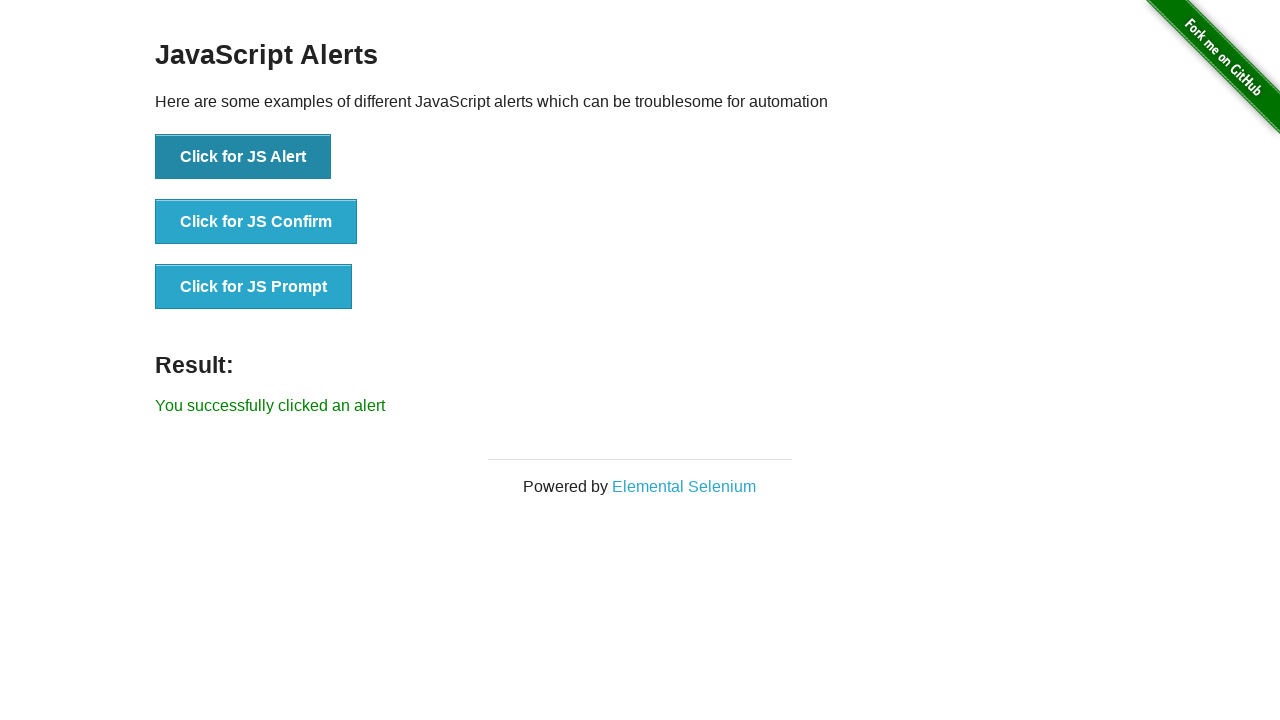

Result message element loaded
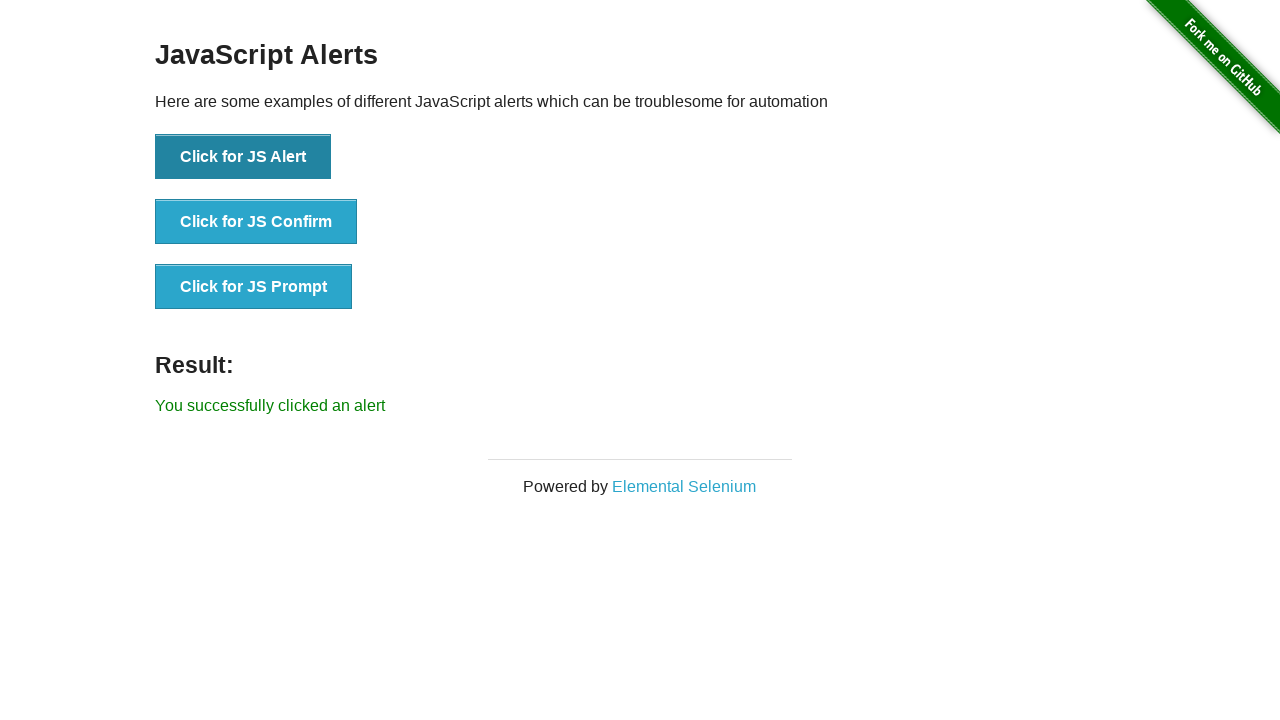

Retrieved result message text
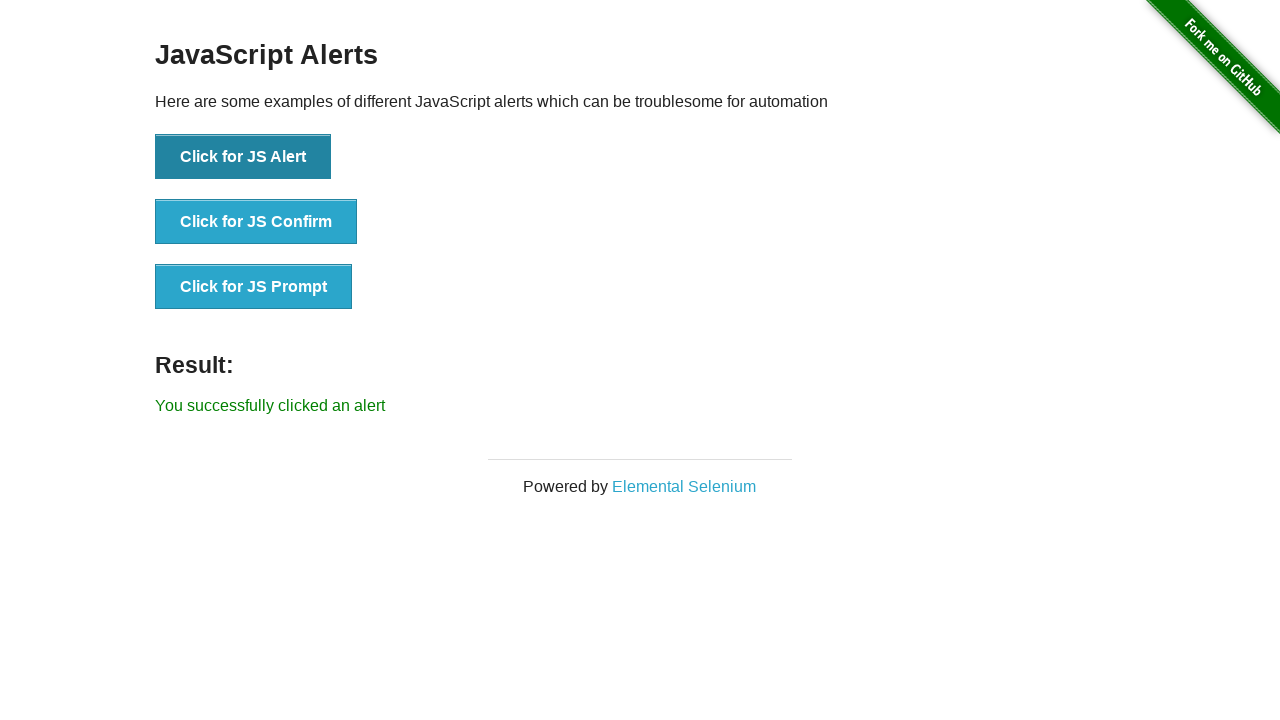

Verified result message matches expected text
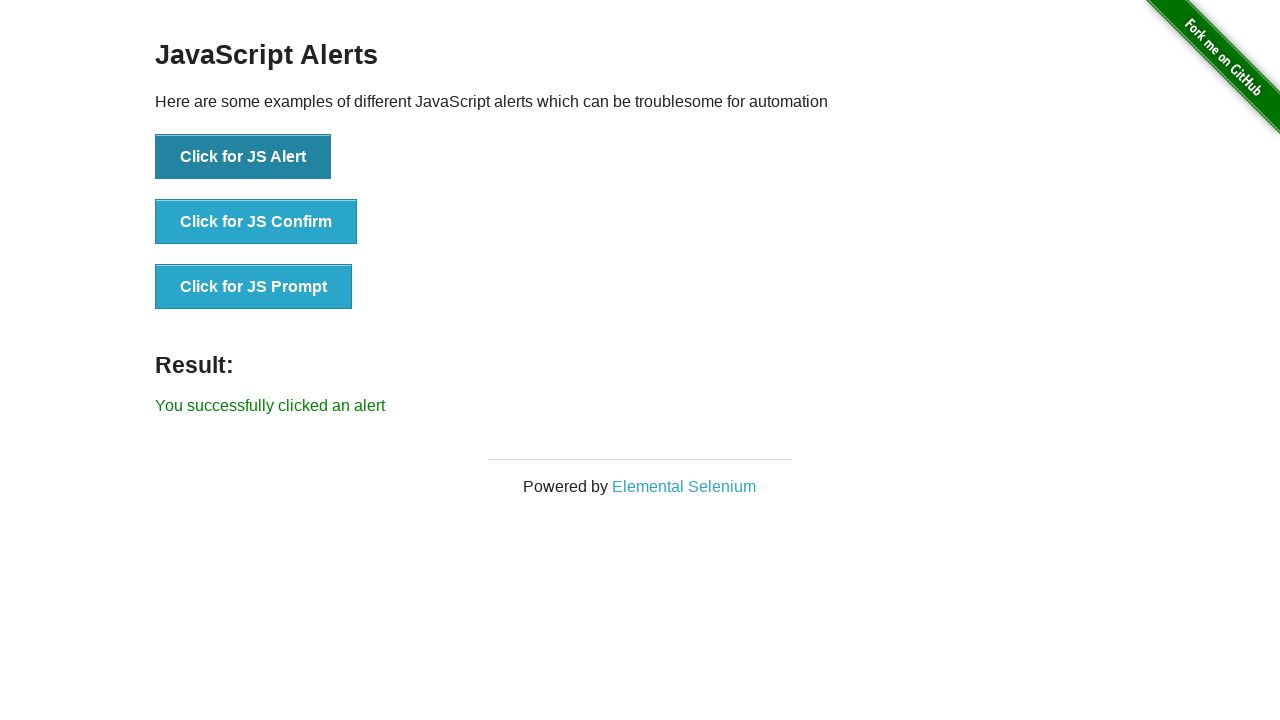

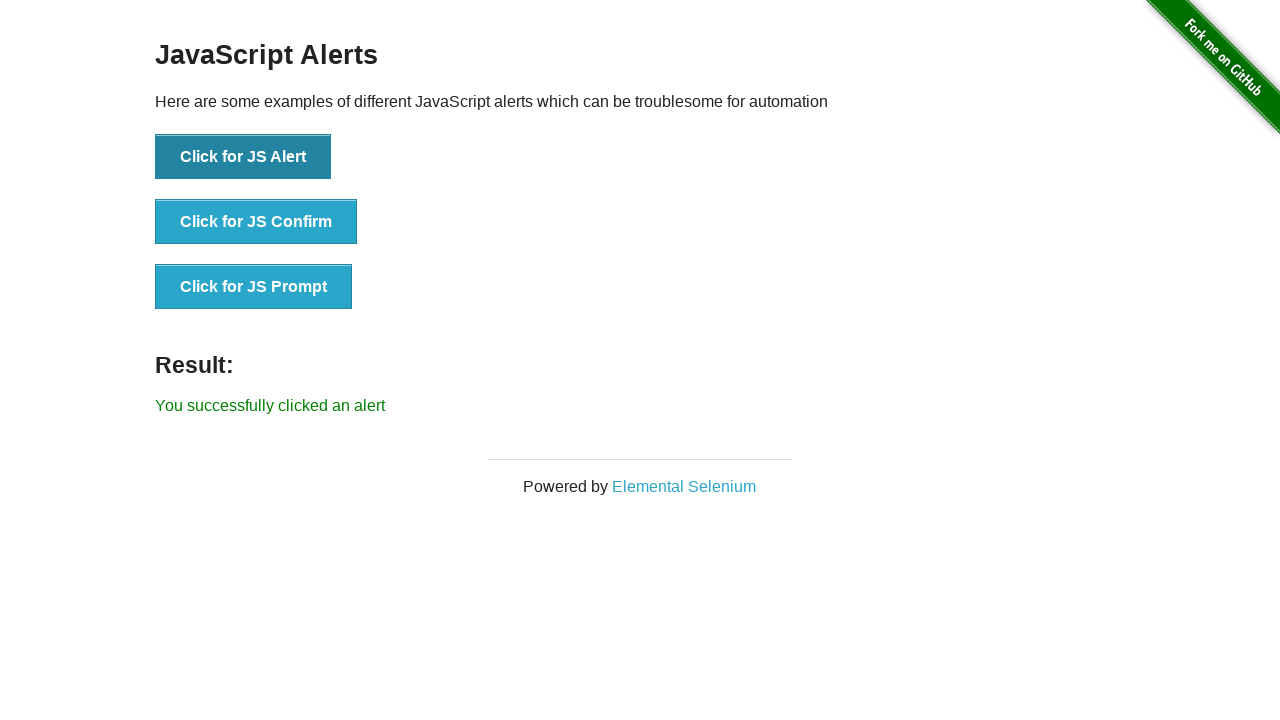